Tests JavaScript prompt alert handling by clicking a button to trigger a prompt, entering text into the prompt, accepting it, and verifying the result message is displayed.

Starting URL: https://training-support.net/webelements/alerts

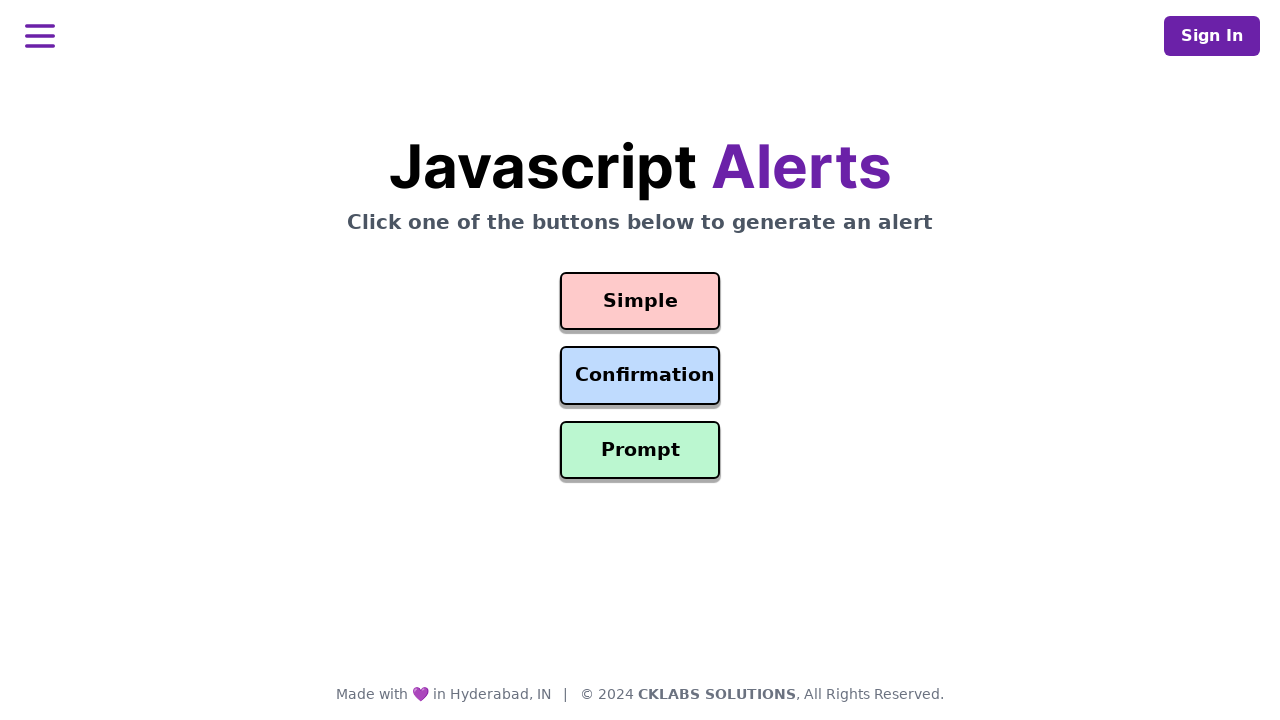

Set up dialog handler to accept prompt with 'Awesome!' text
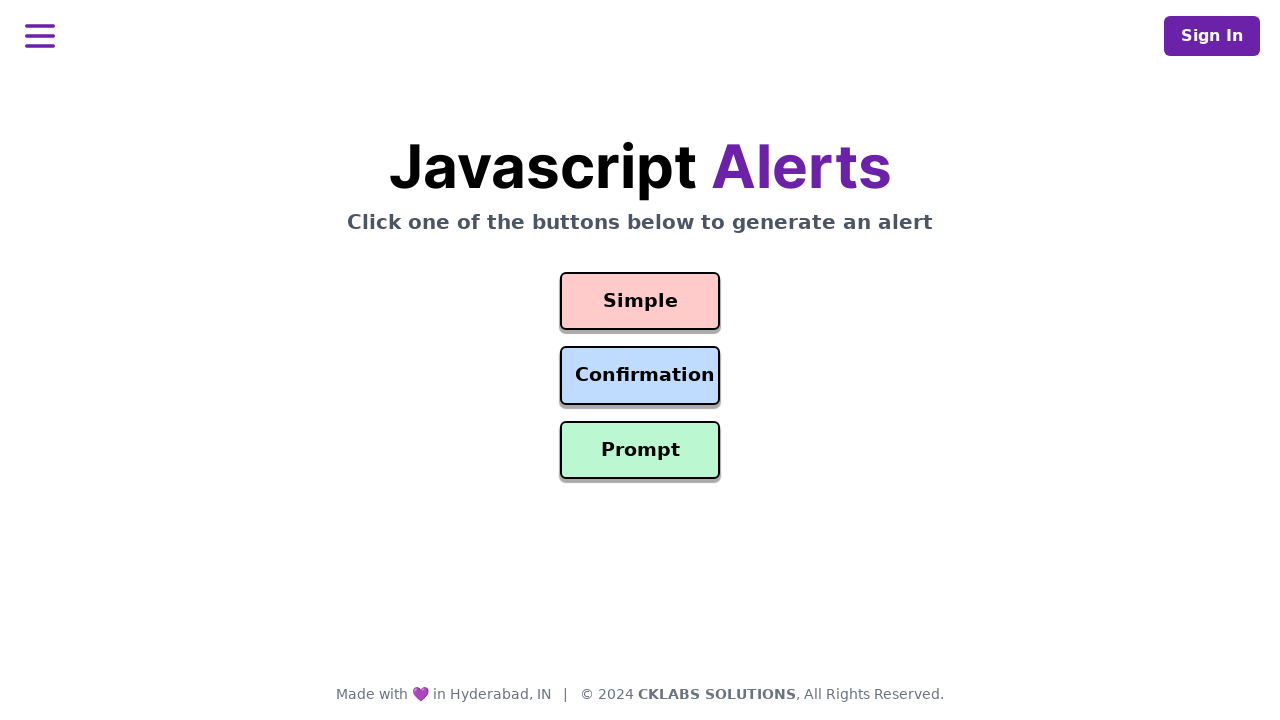

Clicked prompt button to trigger alert at (640, 450) on #prompt
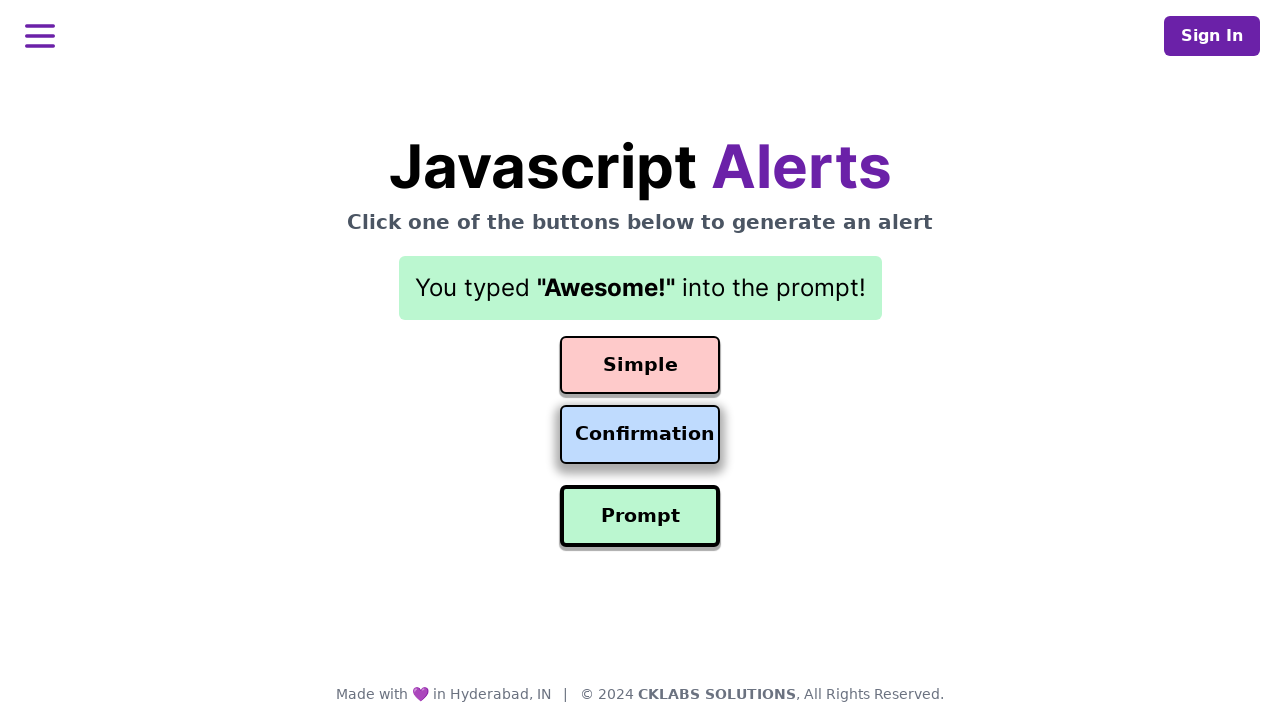

Result element loaded after prompt was handled
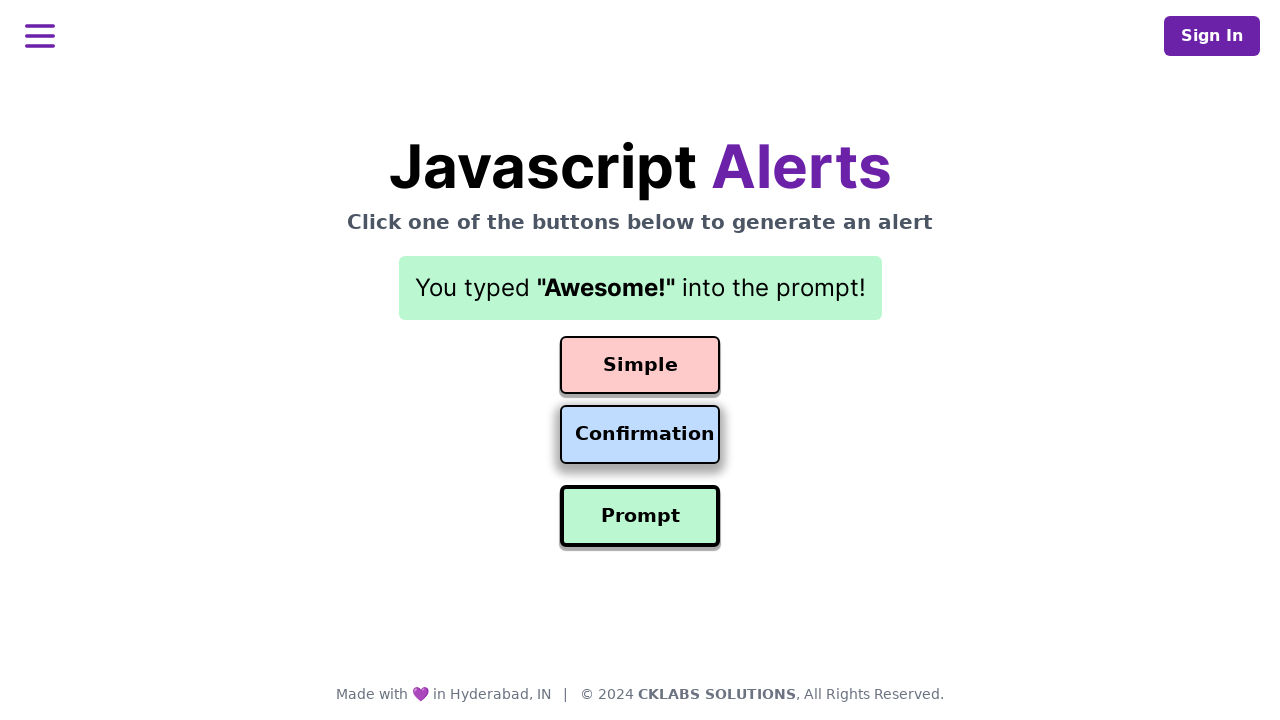

Retrieved result text content to verify prompt was accepted
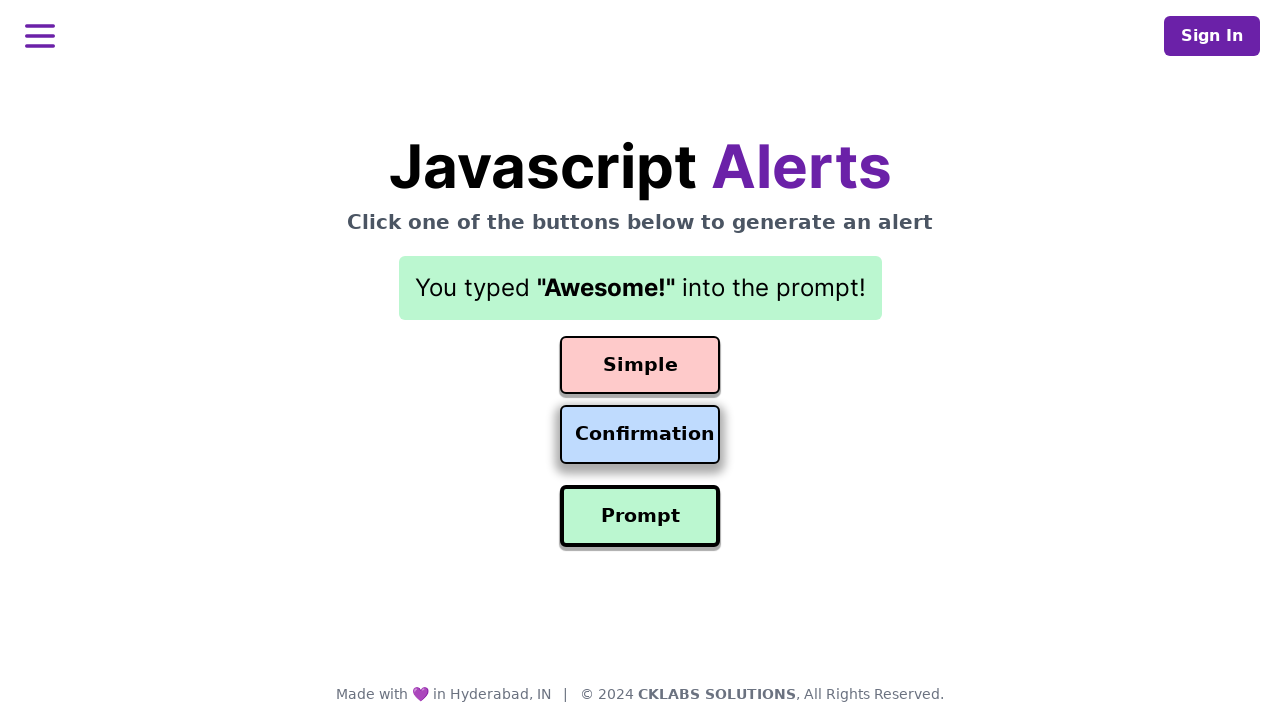

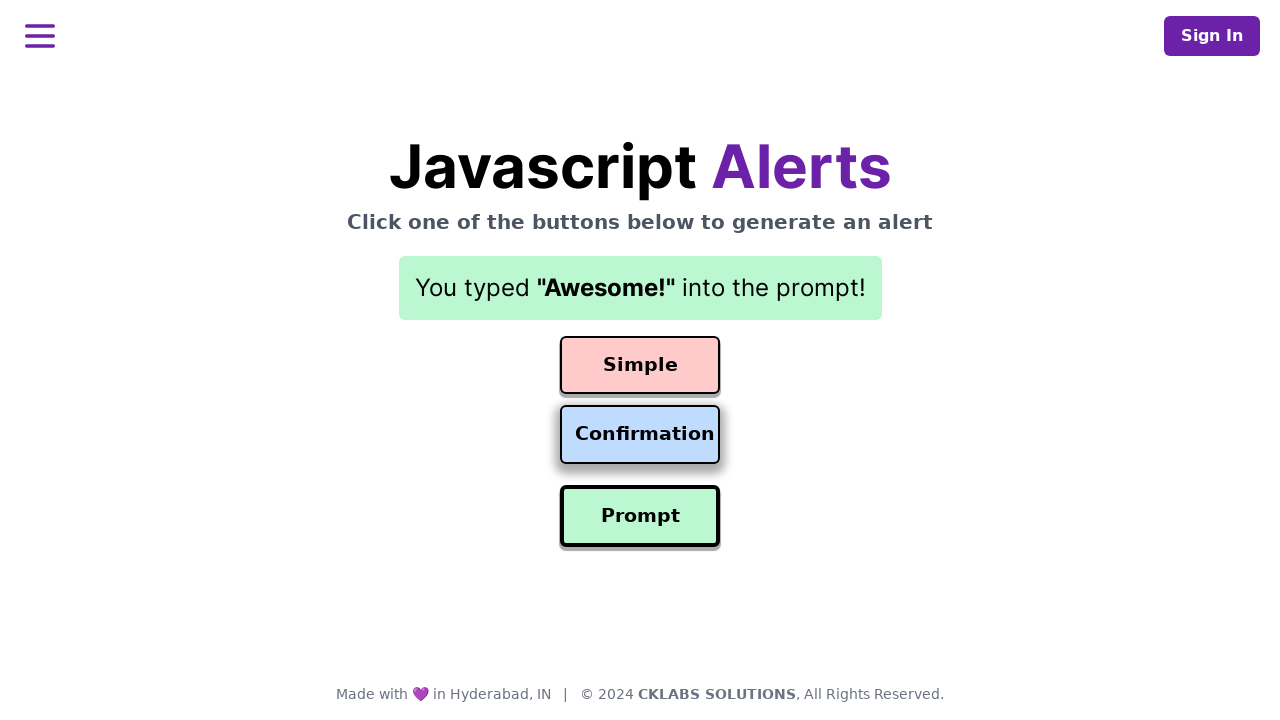